Tests clicking the dropdown button and selecting the second dropdown link

Starting URL: https://formy-project.herokuapp.com/buttons

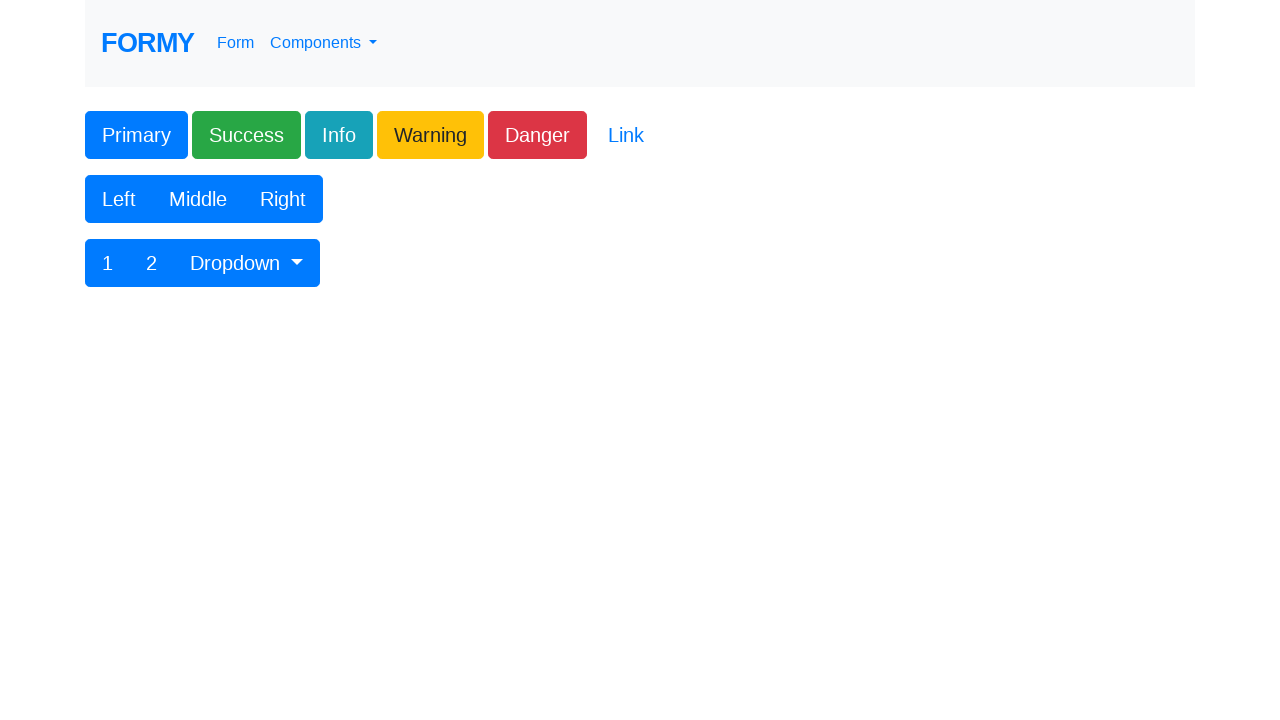

Clicked dropdown button to open menu at (247, 263) on #btnGroupDrop1
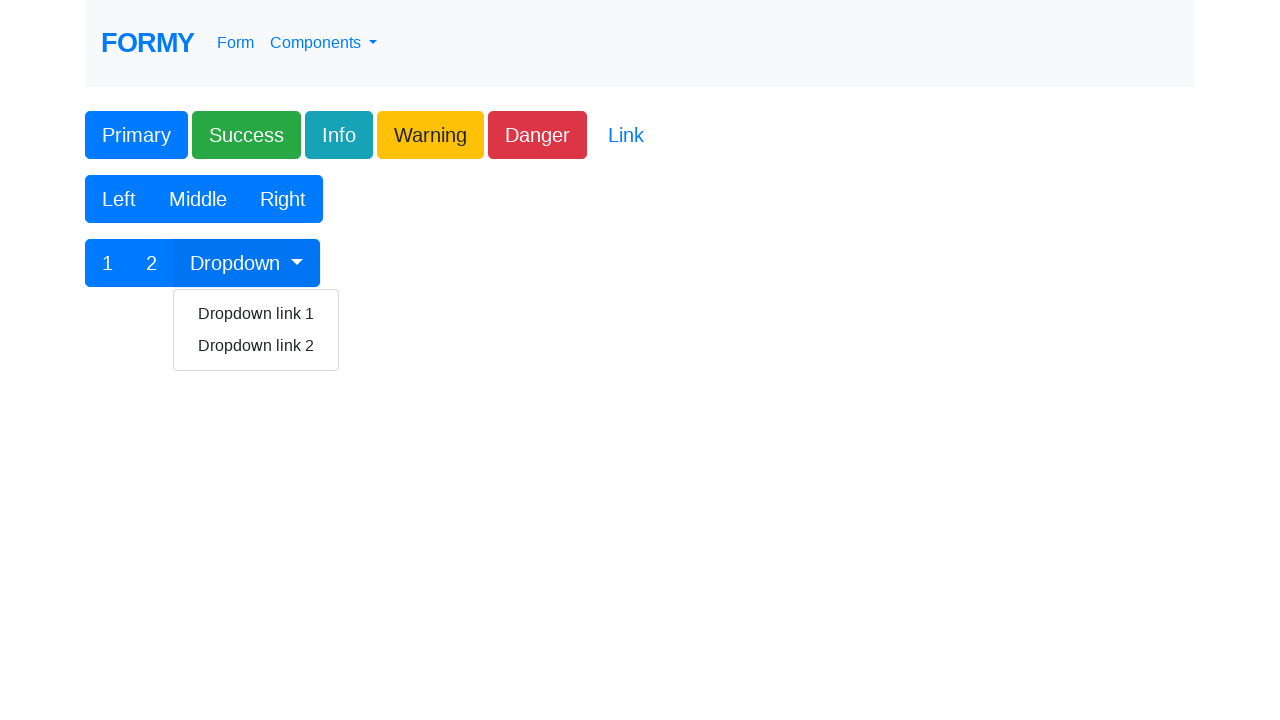

Clicked second dropdown link at (256, 346) on xpath=//*[contains(text(), 'Dropdown link 2')]
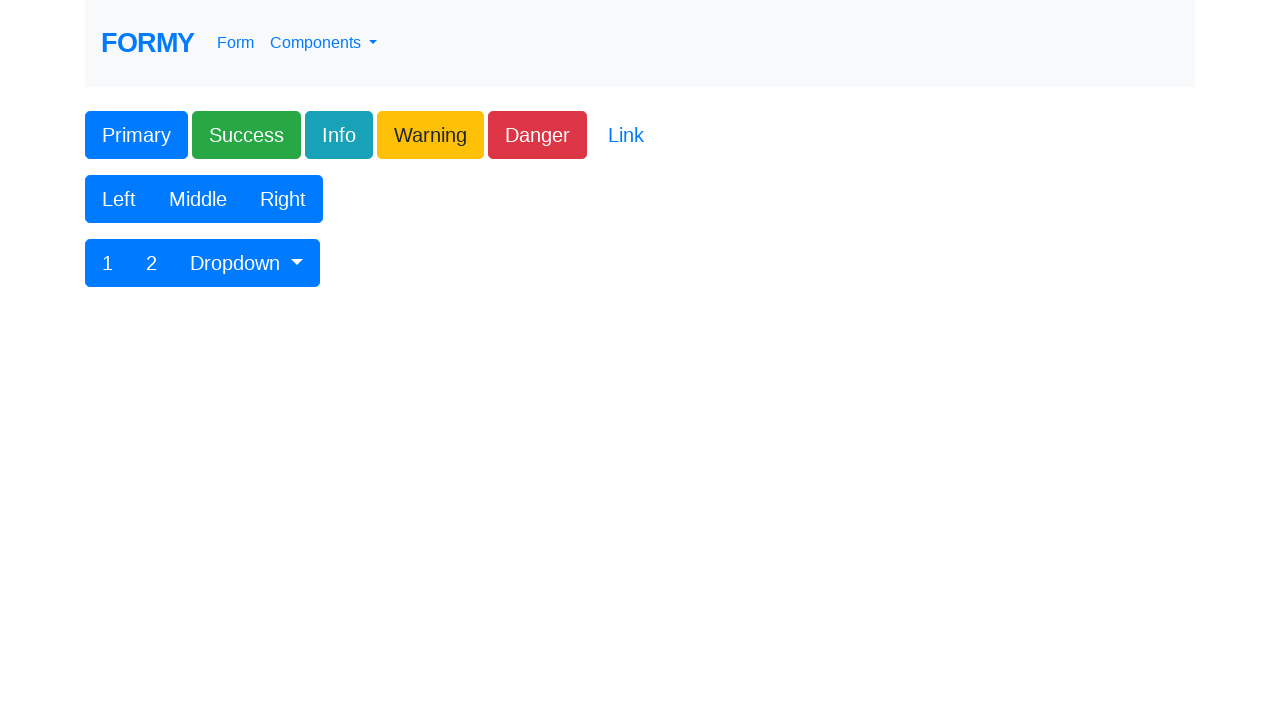

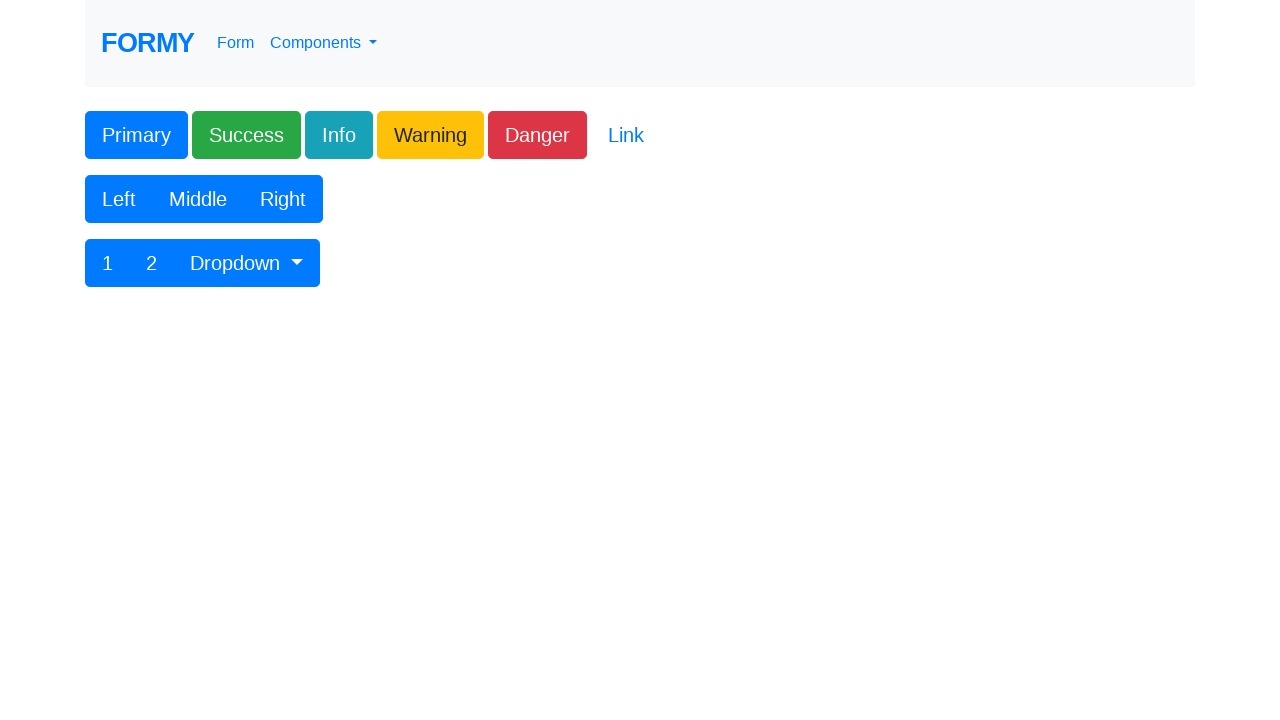